Tests mouse hover functionality by scrolling to a hover element, hovering over it to reveal a dropdown menu, and clicking a link within the dropdown.

Starting URL: https://www.letskodeit.com/practice

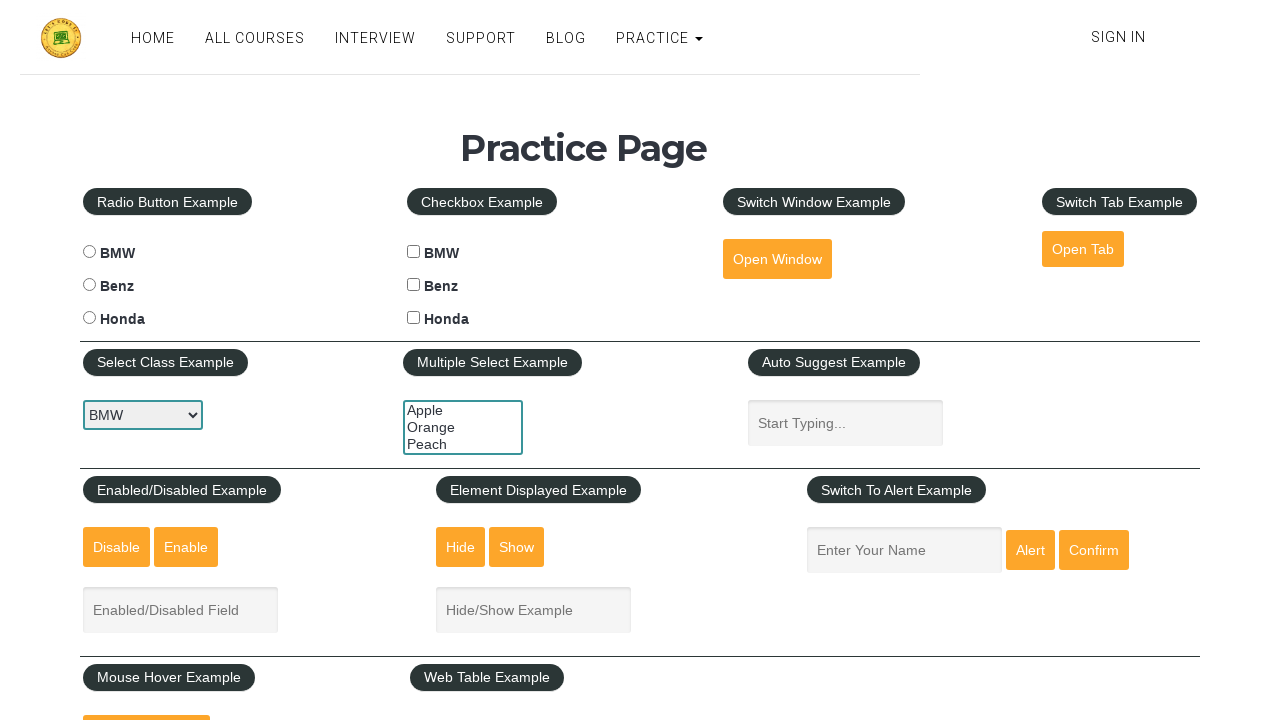

Scrolled down 500px to bring hover element into view
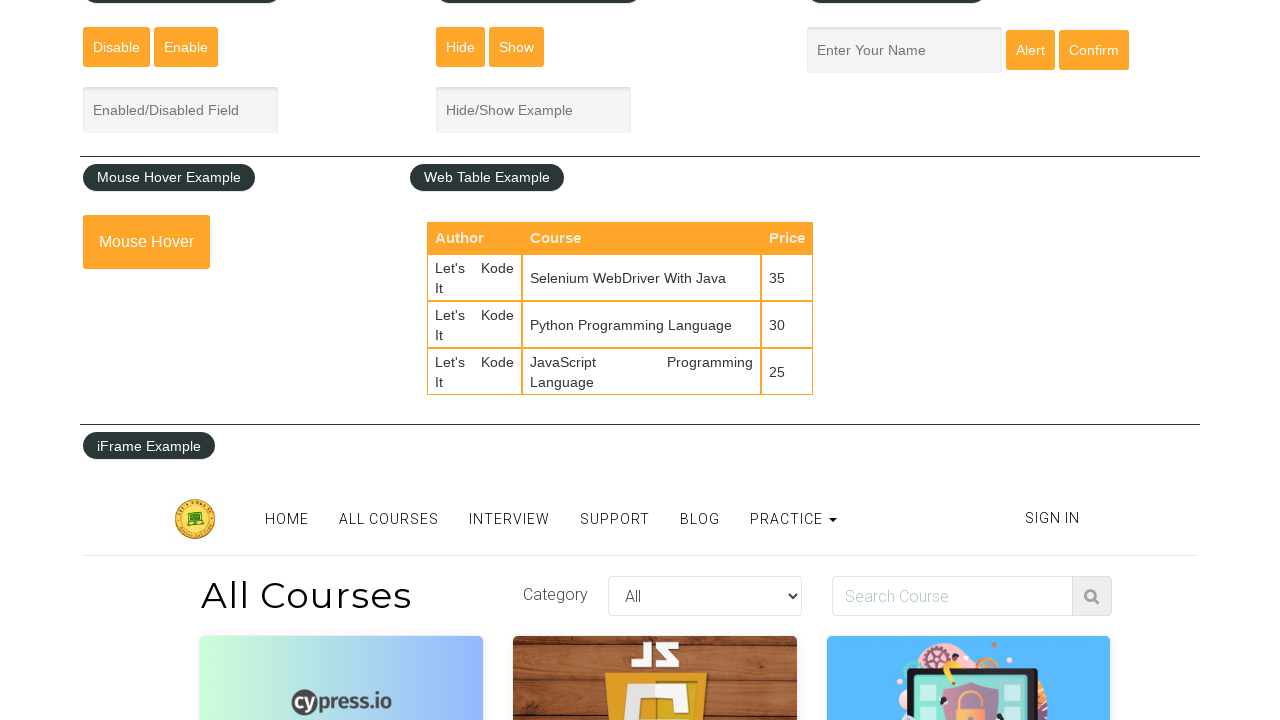

Hovered over mouse hover element to reveal dropdown menu at (146, 242) on #mousehover
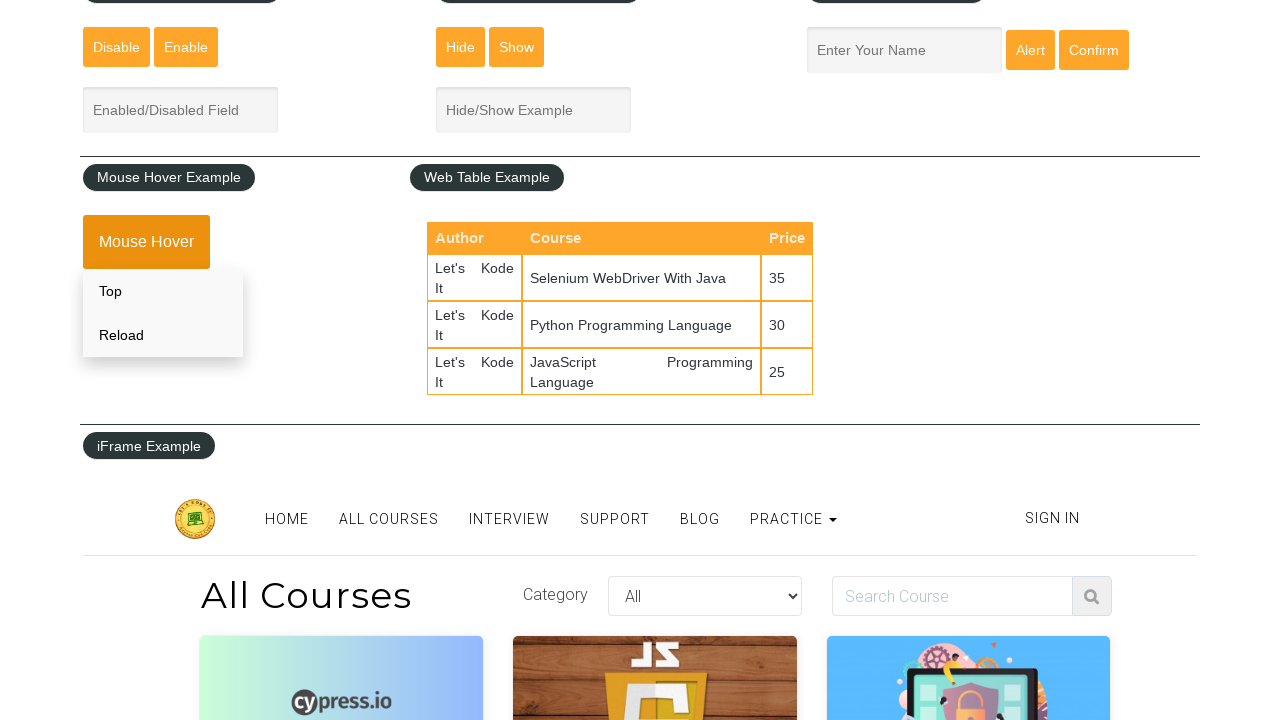

Clicked 'Top' link in dropdown menu at (163, 291) on a[href='#top']
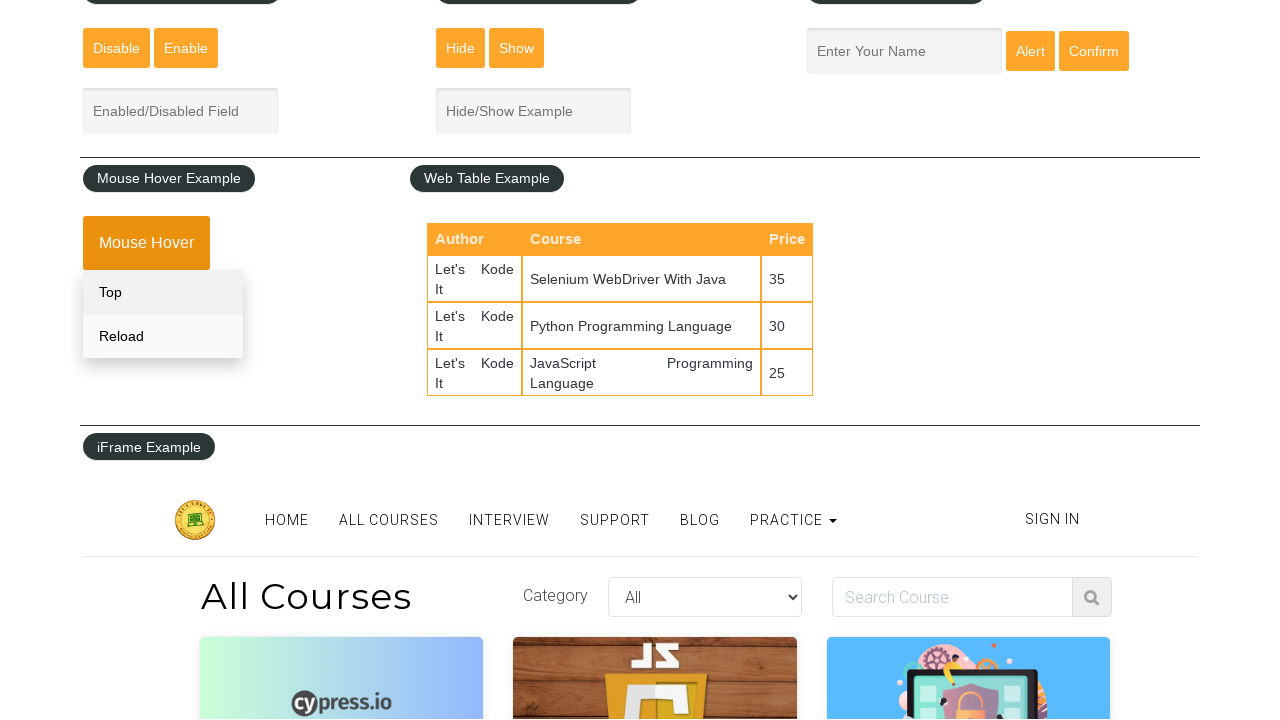

Waited 1 second for navigation to complete
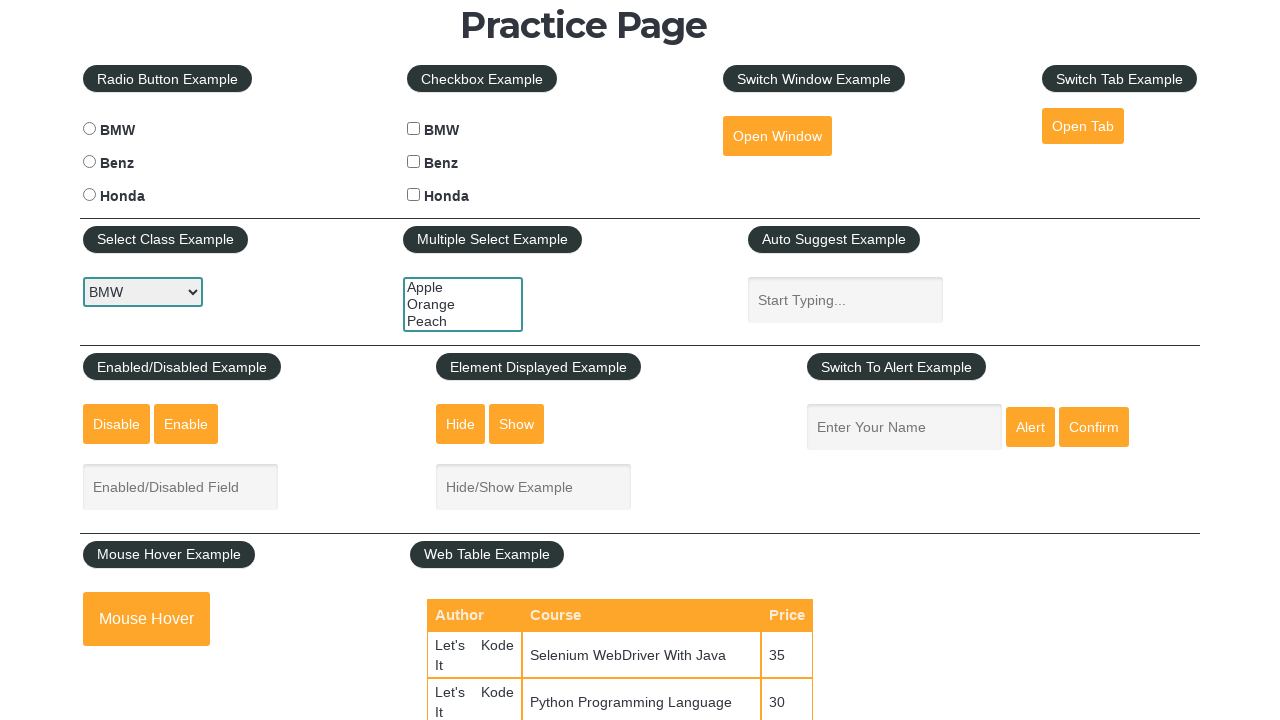

Hovered over mouse hover element again to reveal dropdown at (146, 619) on #mousehover
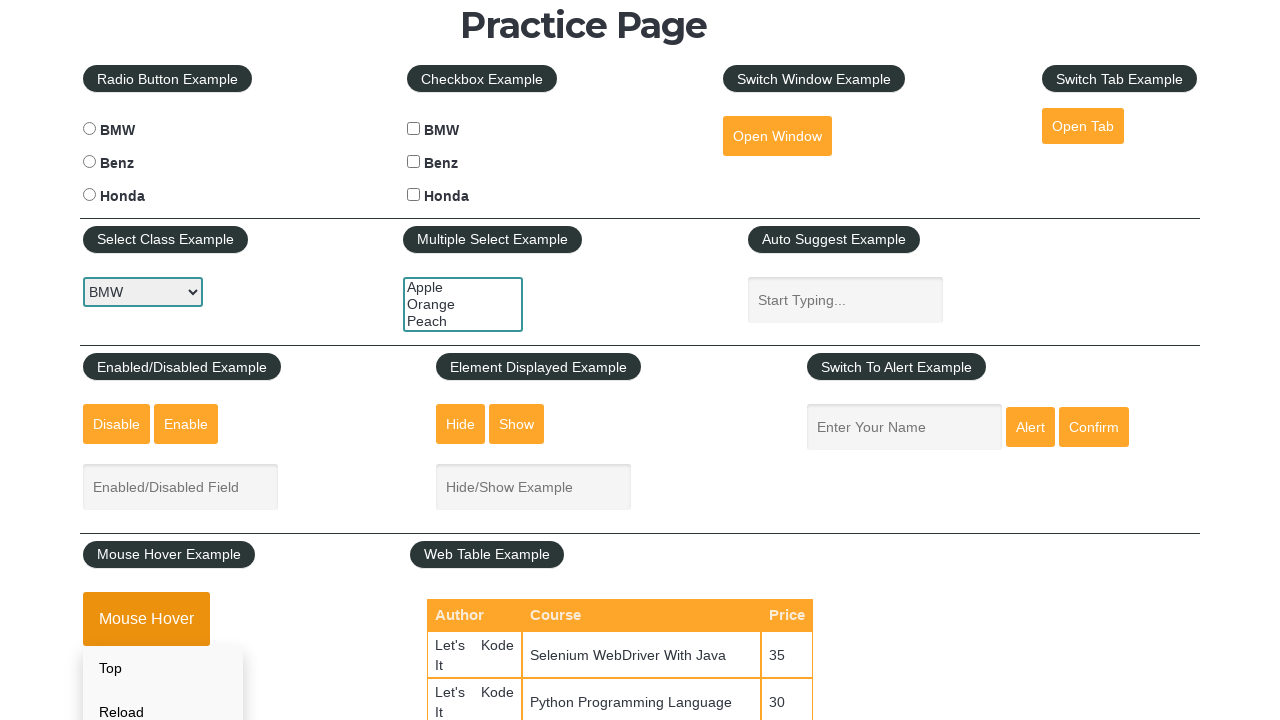

Verified dropdown menu is visible and ready for interaction
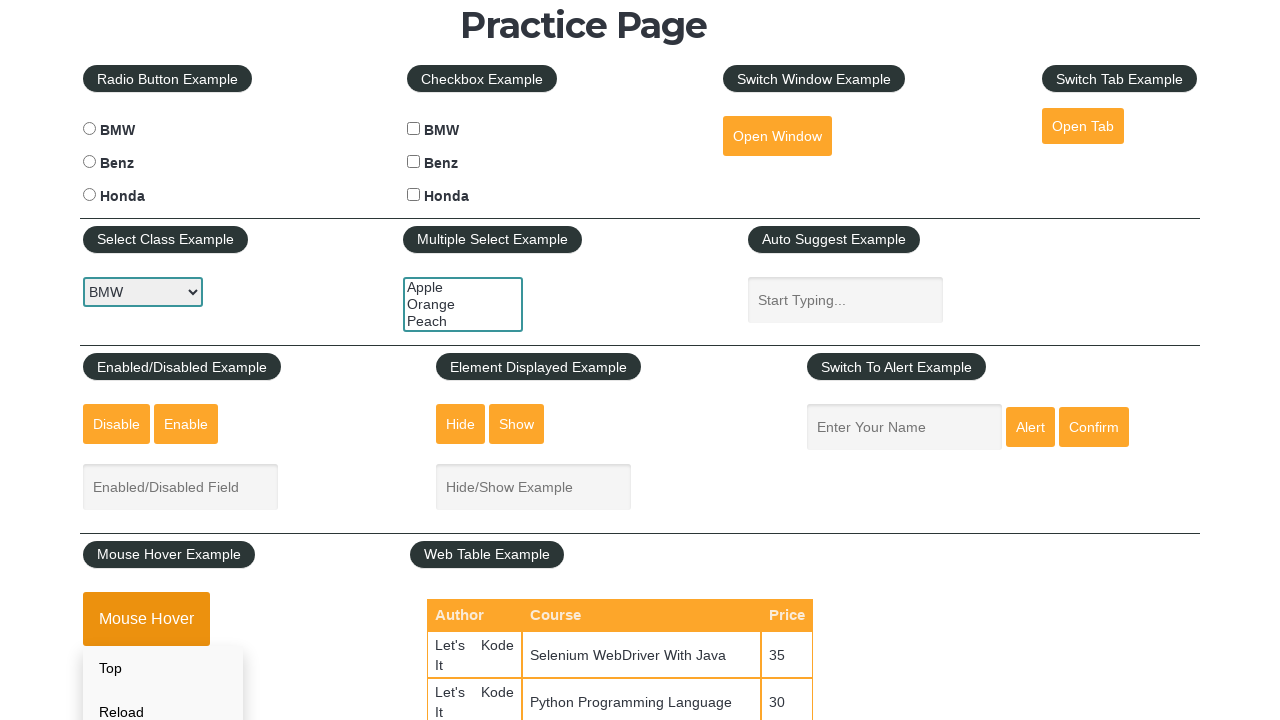

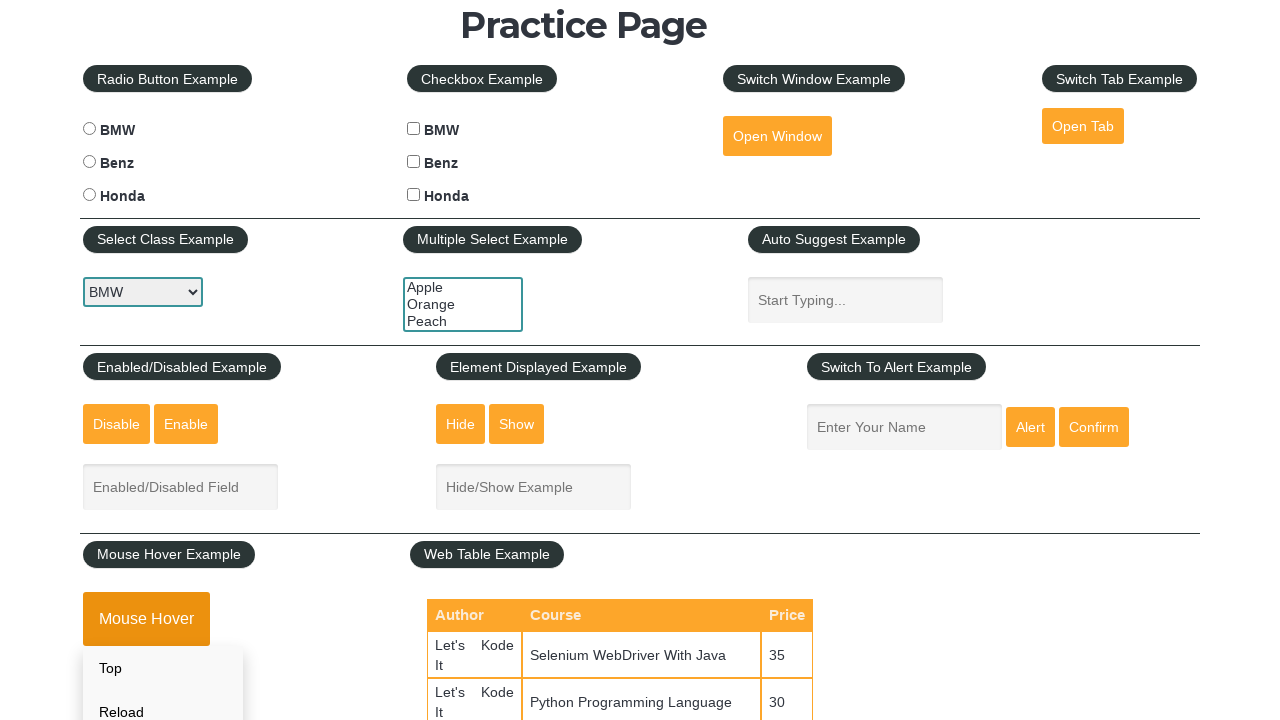